Verifies that the BugBank homepage loads correctly and displays login controls including email input, password input, and login button.

Starting URL: https://bugbank.netlify.app/

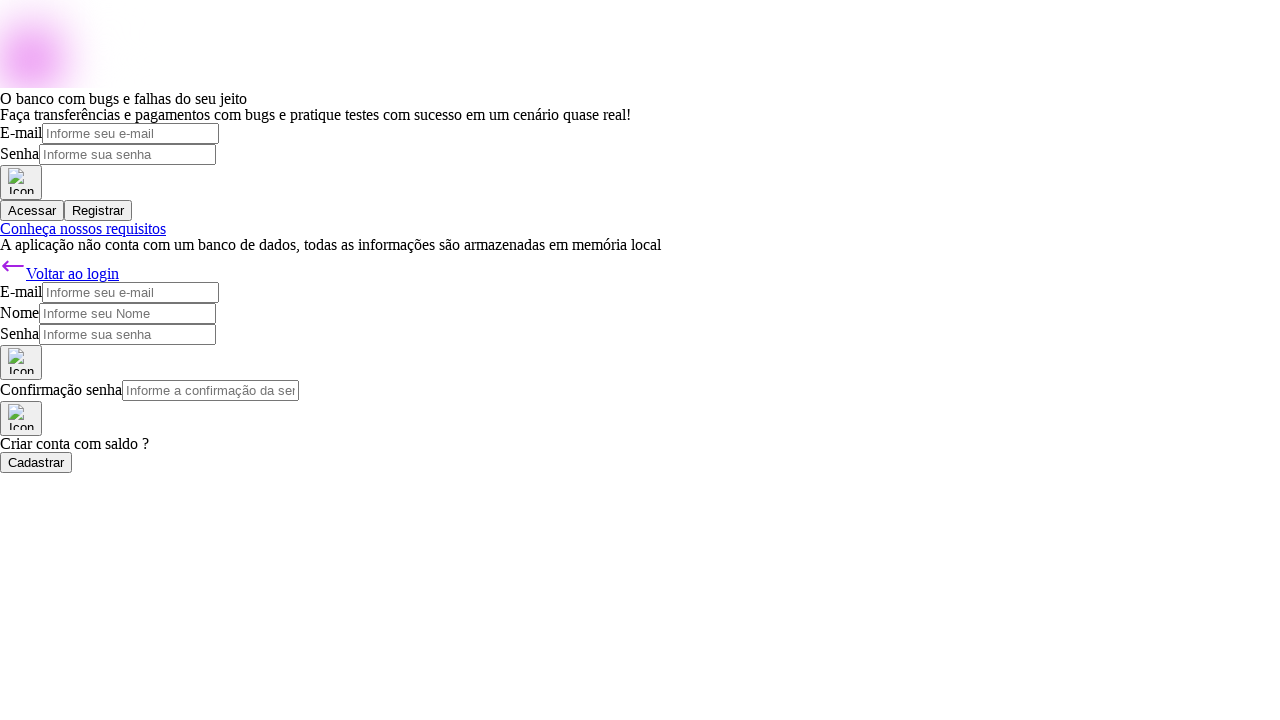

Navigated to BugBank homepage
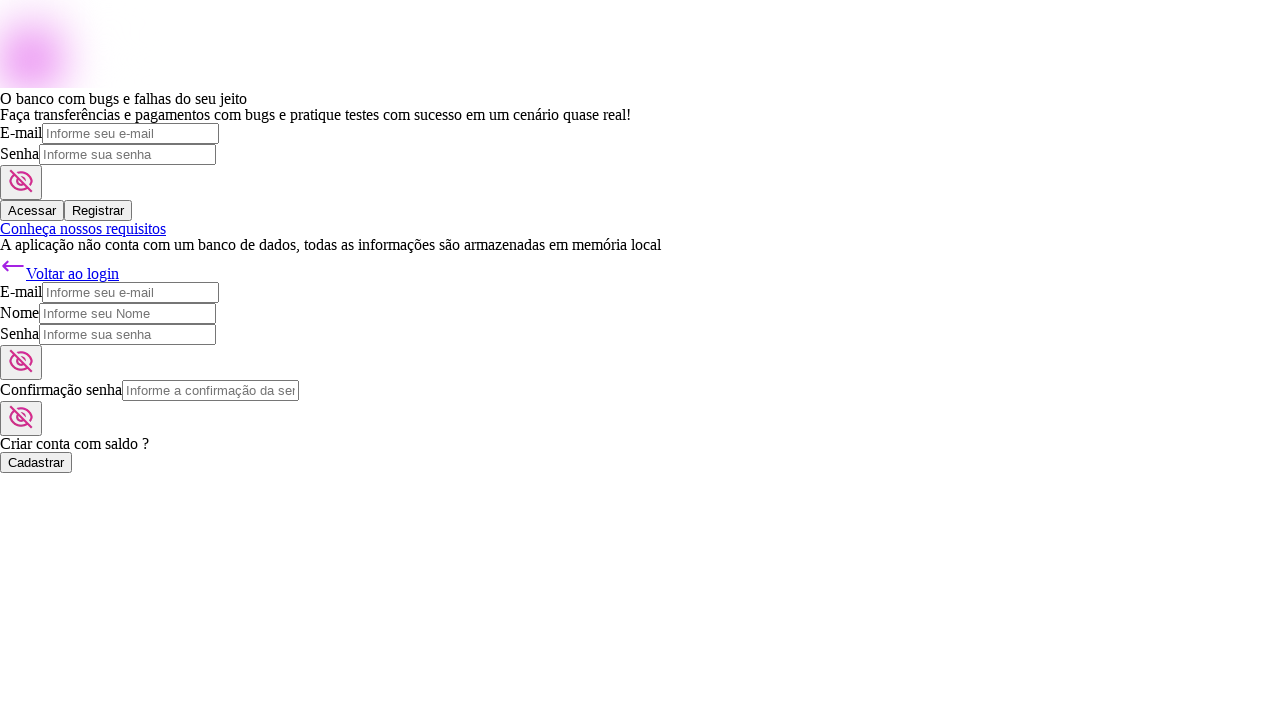

Email input field is visible
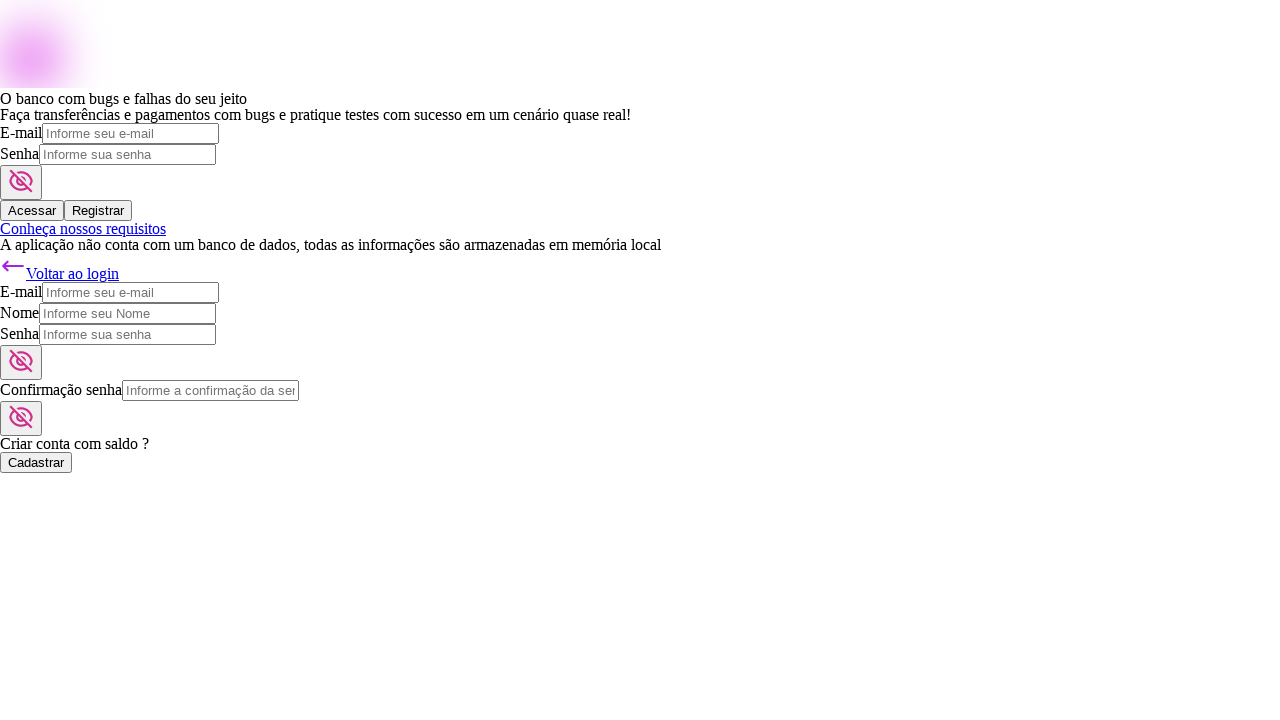

Password input field is visible
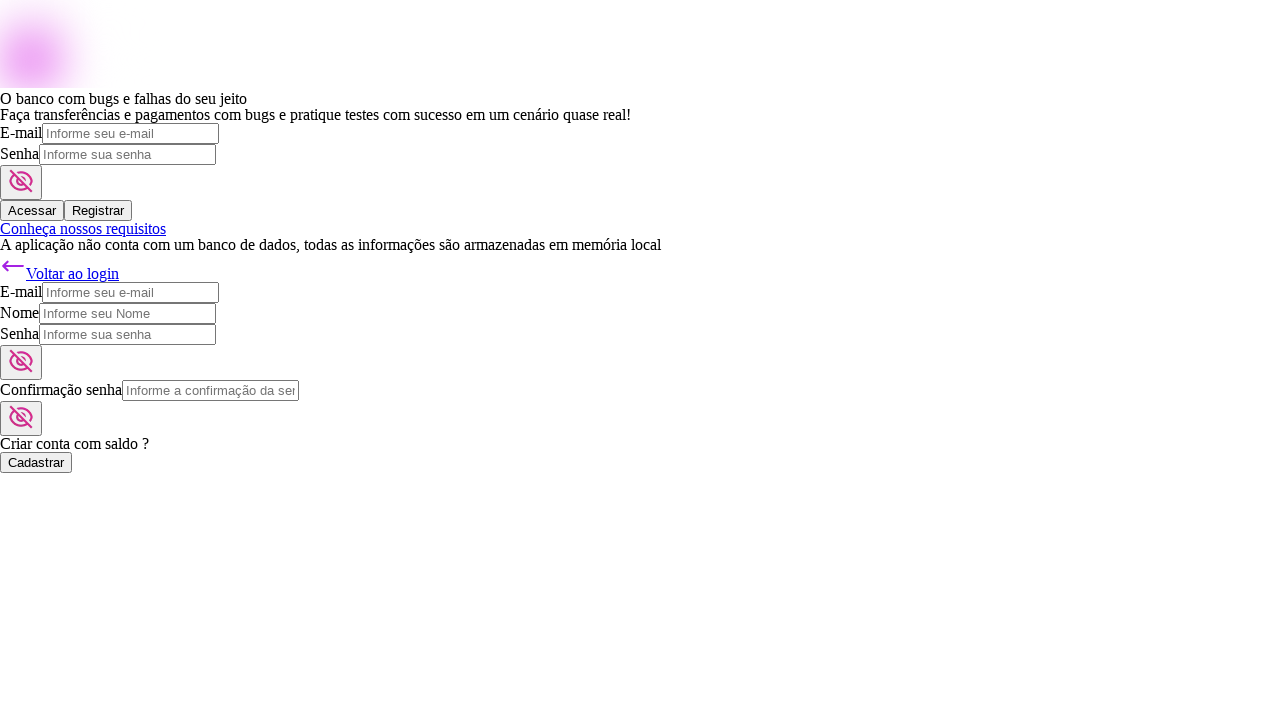

Located login button element
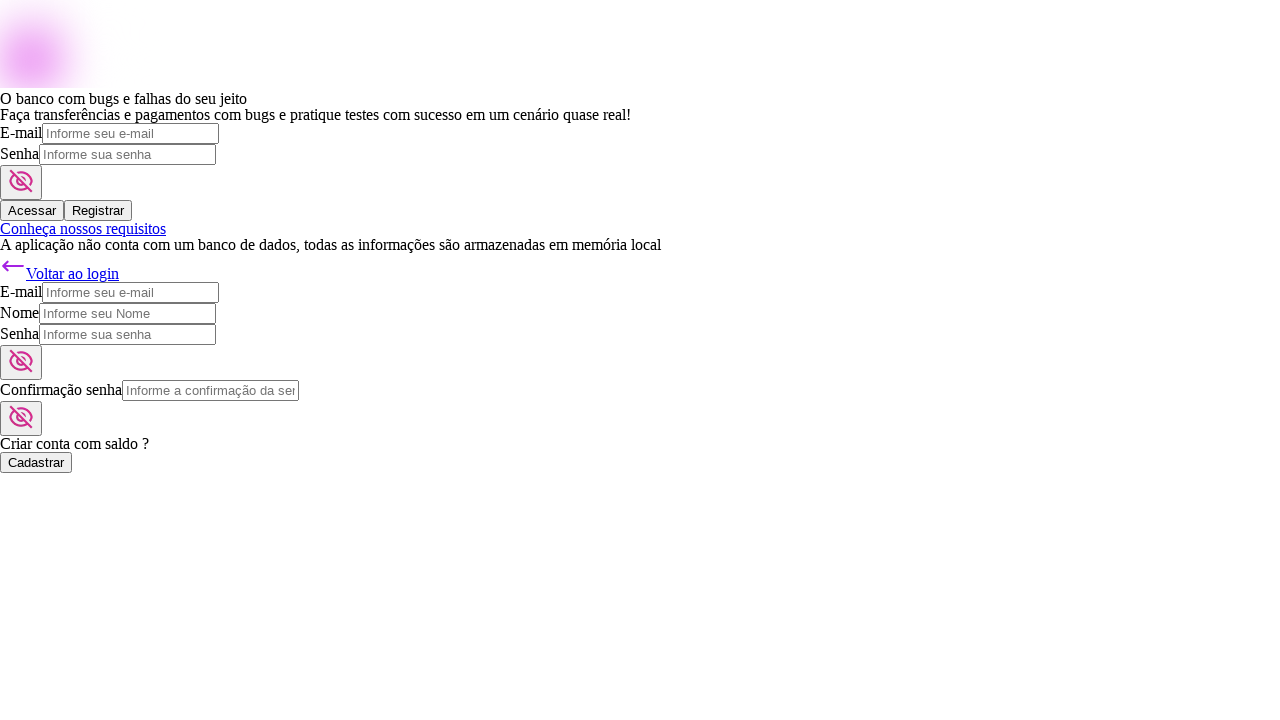

Login button is visible
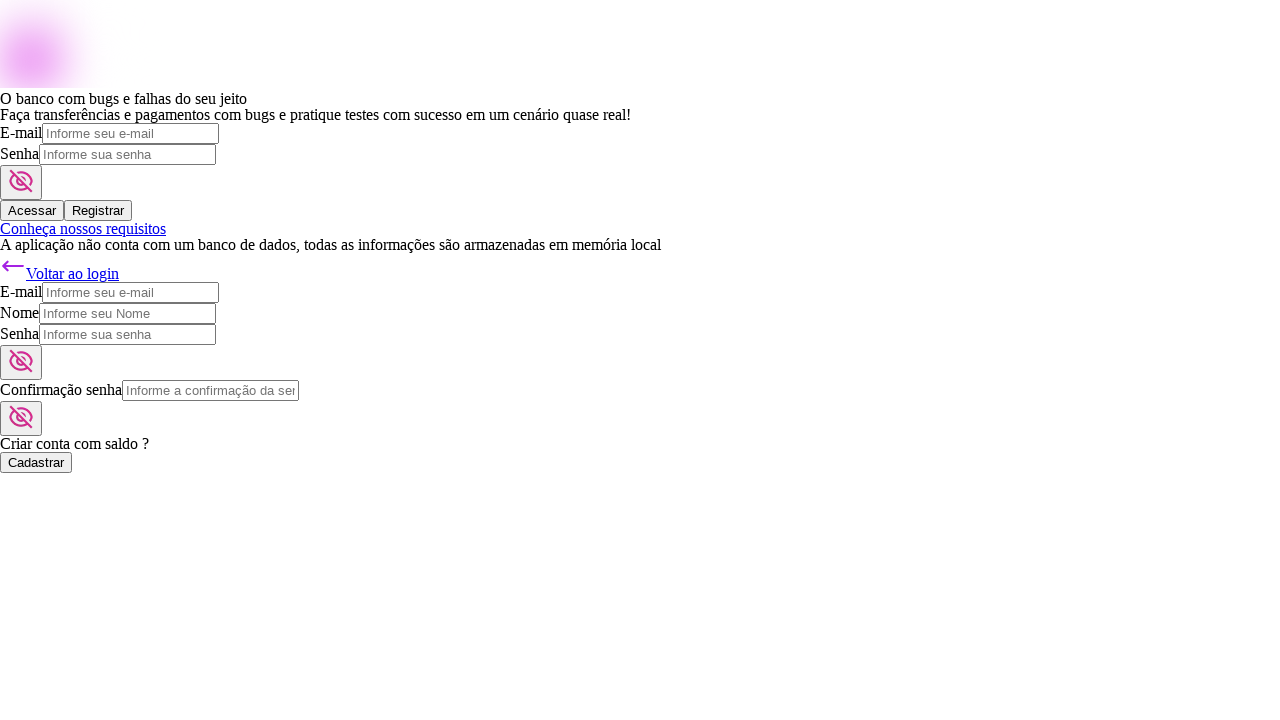

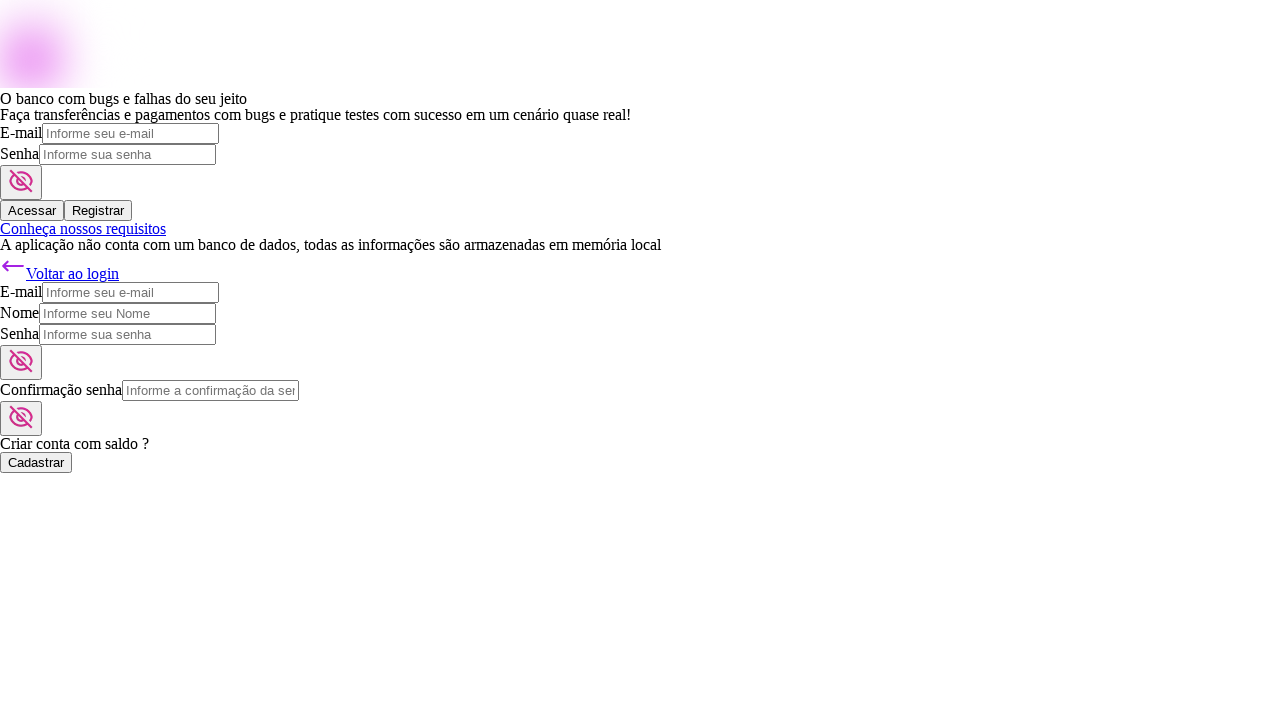